Navigates to LiveScore and then to the international soccer section

Starting URL: http://www.livescore.com/

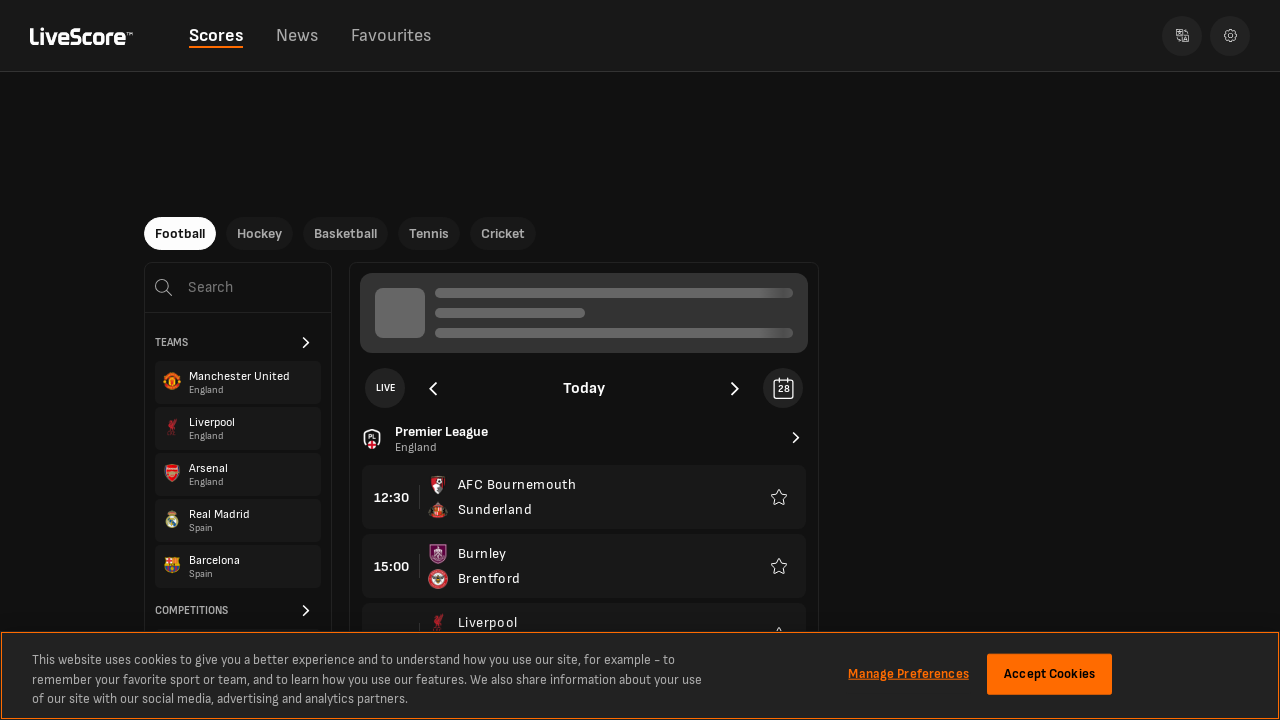

Navigated to LiveScore international soccer section
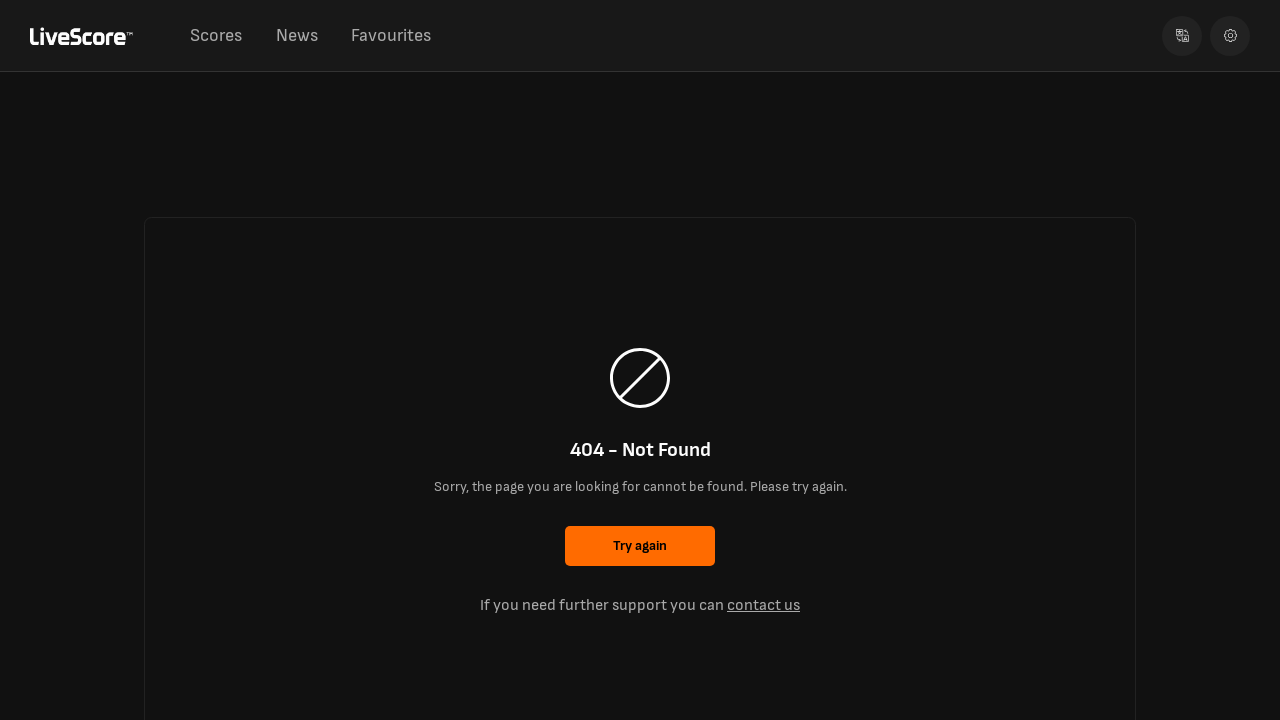

Waited for international soccer page to load completely
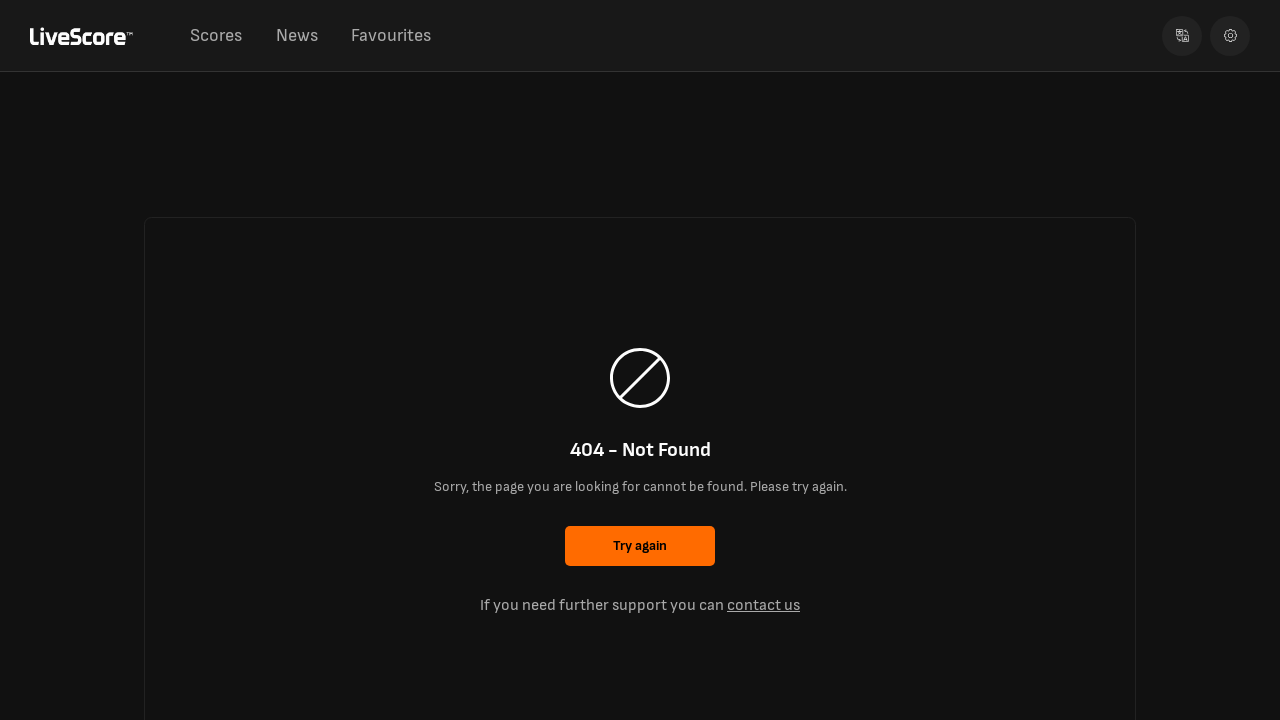

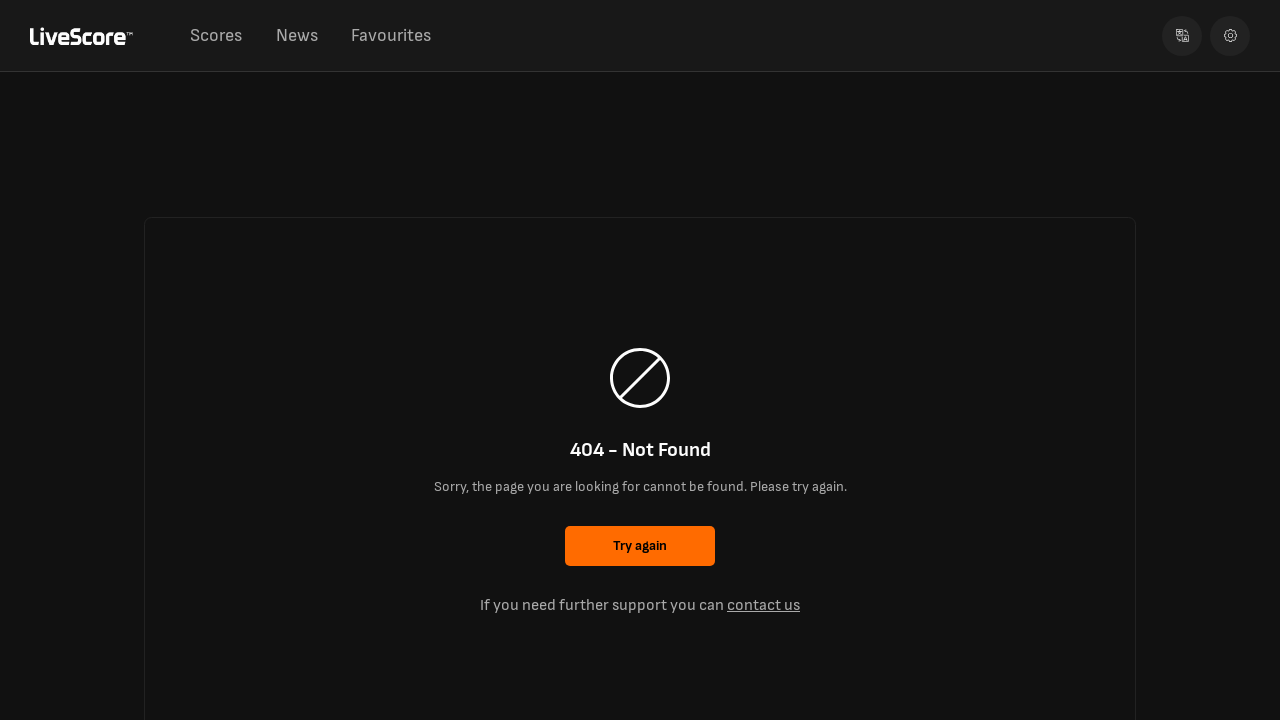